Tests double-click functionality on W3Schools TryIt page by switching to an iframe, clearing and filling a text field, then performing a double-click action on a button to copy the text.

Starting URL: https://www.w3schools.com/tags/tryit.asp?filename=tryhtml5_ev_ondblclick3

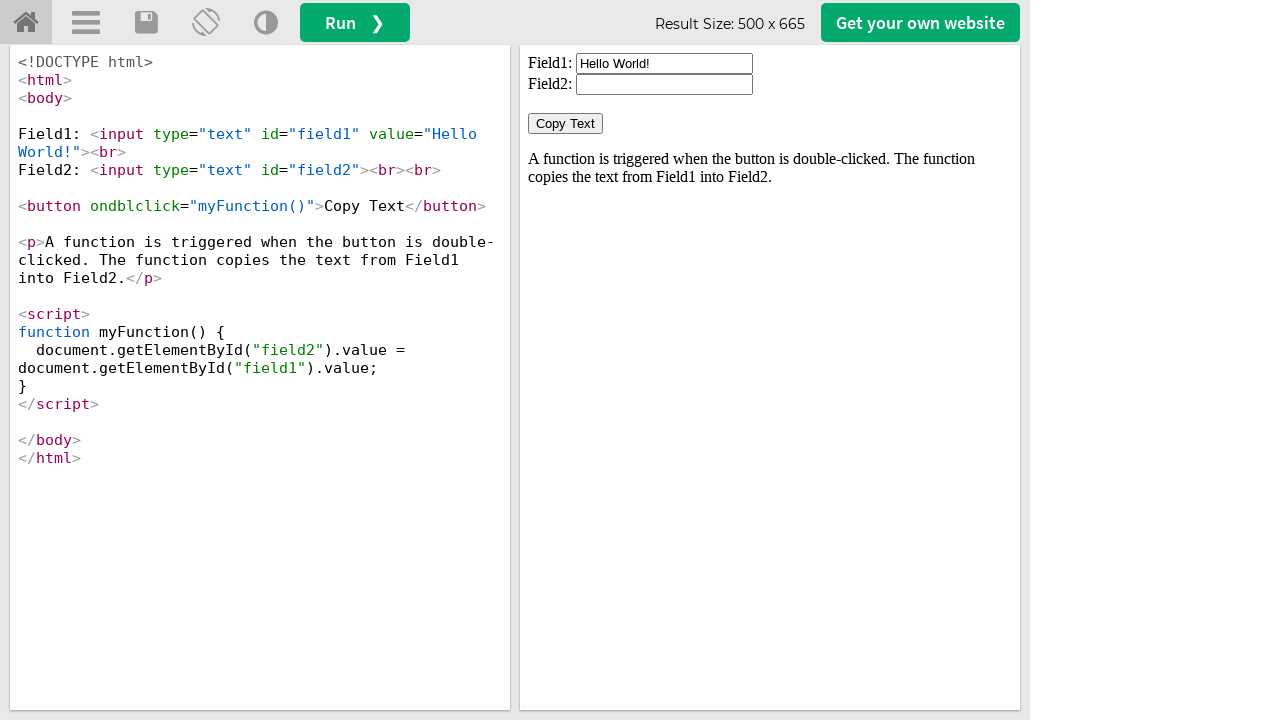

Located iframe with id 'iframeResult'
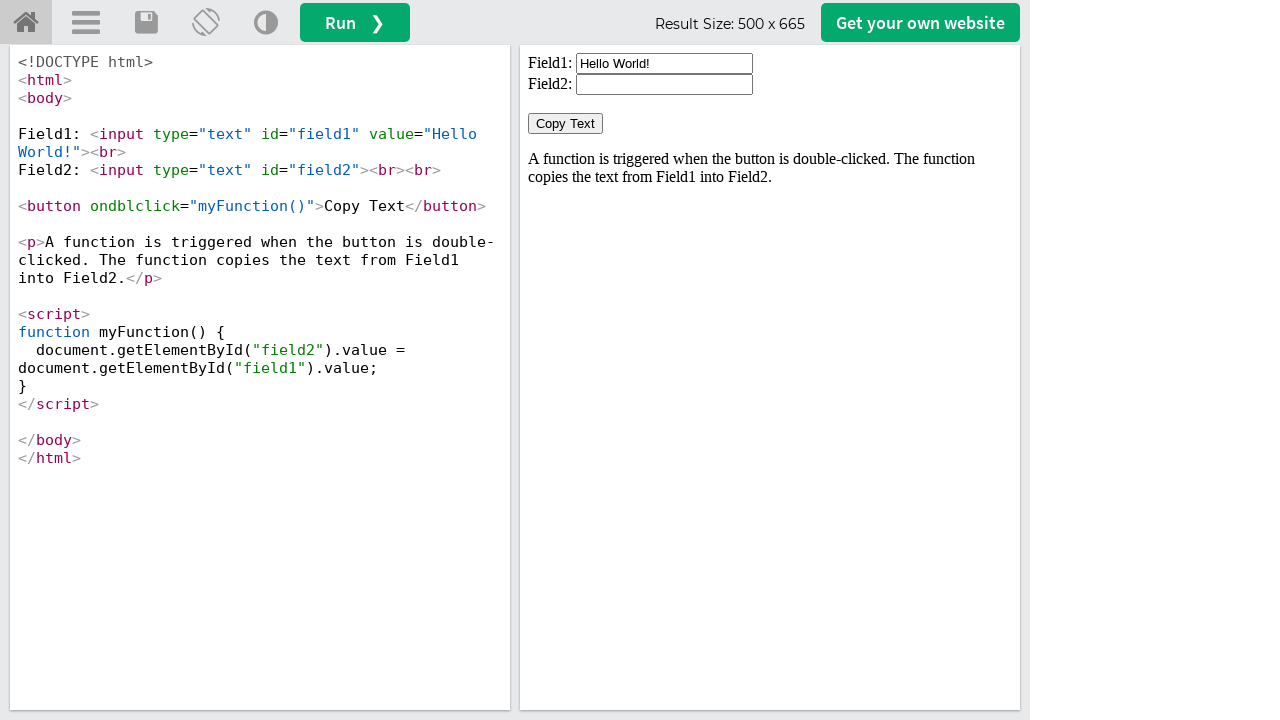

Cleared the text input field with id 'field1' on #iframeResult >> internal:control=enter-frame >> xpath=//input[@id='field1']
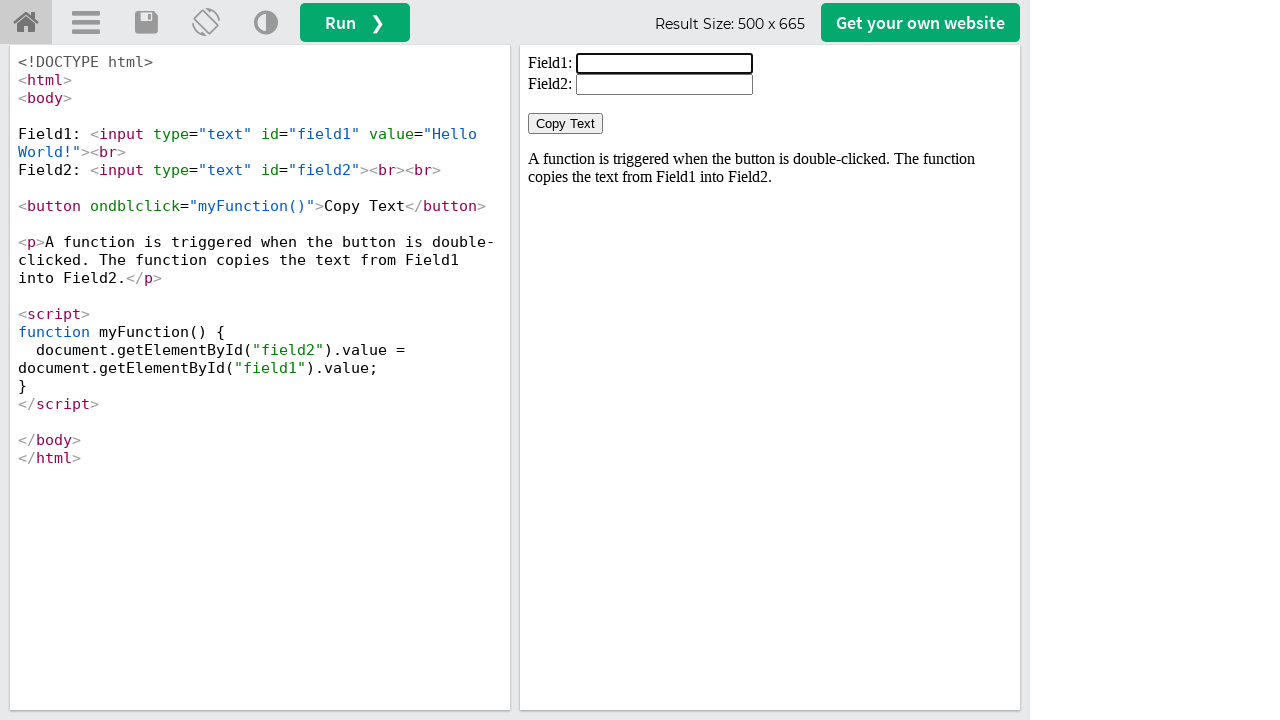

Filled input field with text 'welcome' on #iframeResult >> internal:control=enter-frame >> xpath=//input[@id='field1']
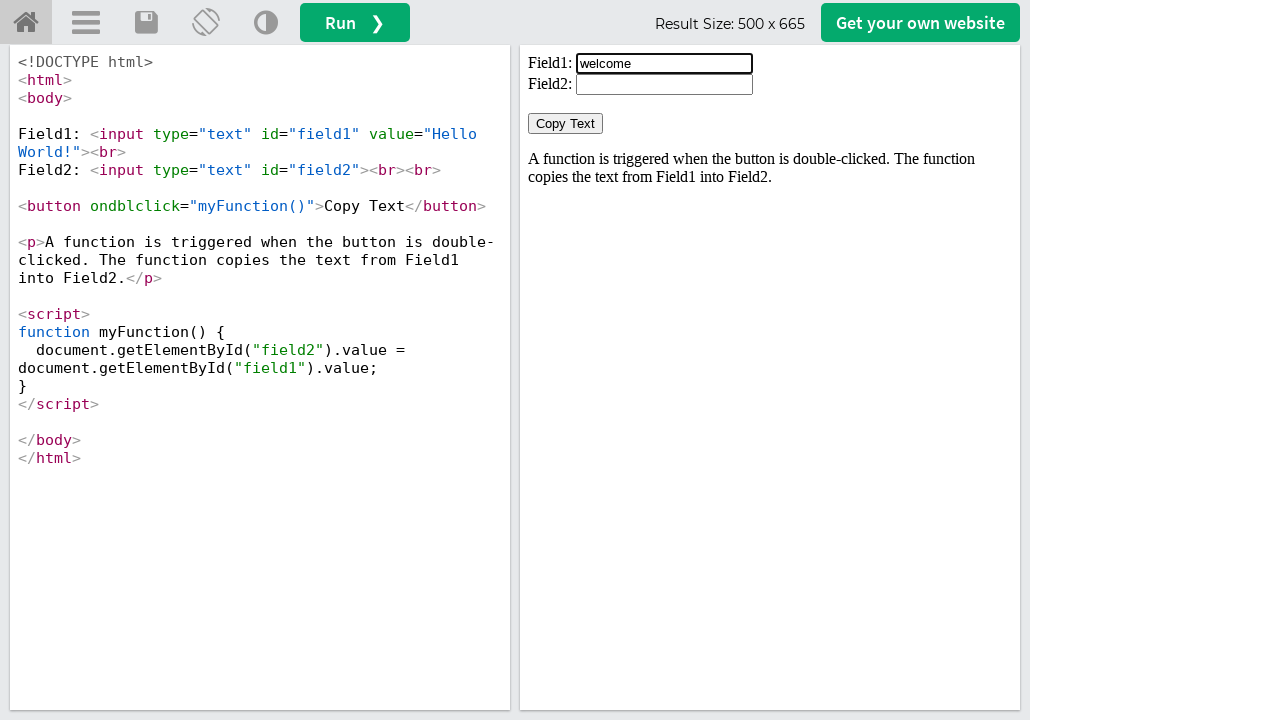

Double-clicked the 'Copy Text' button to copy the text at (566, 124) on #iframeResult >> internal:control=enter-frame >> xpath=//button[normalize-space(
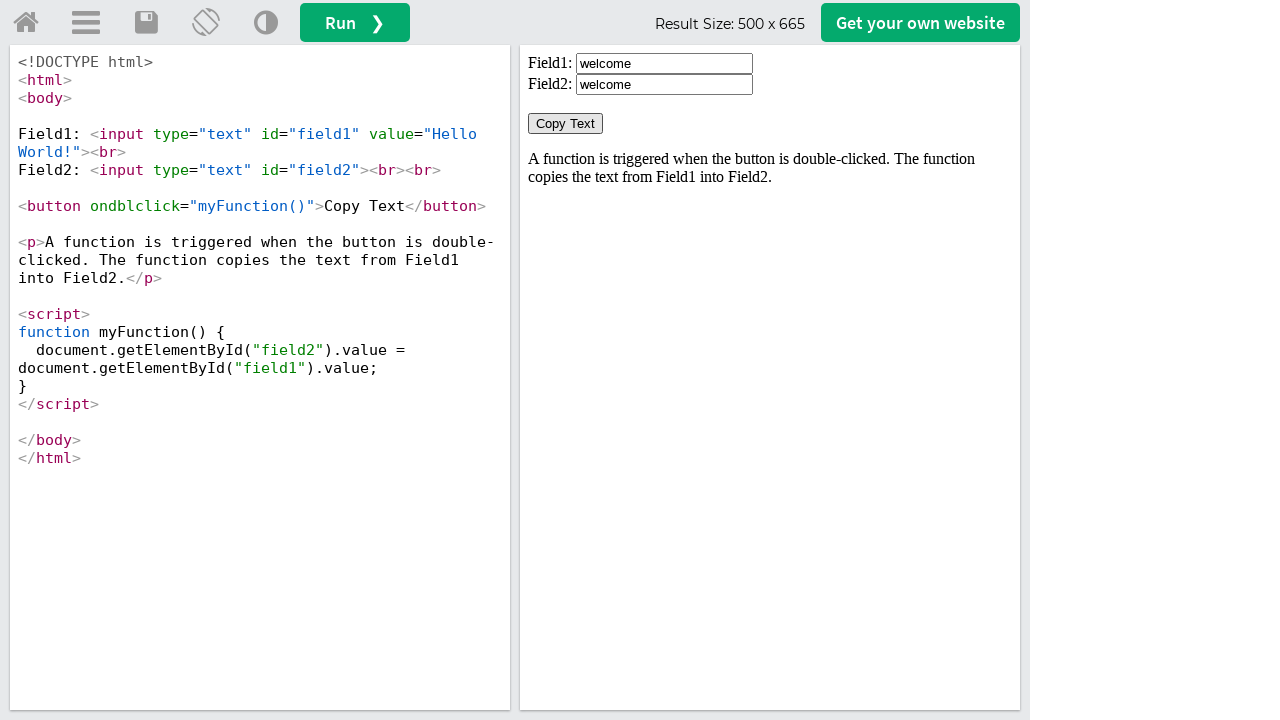

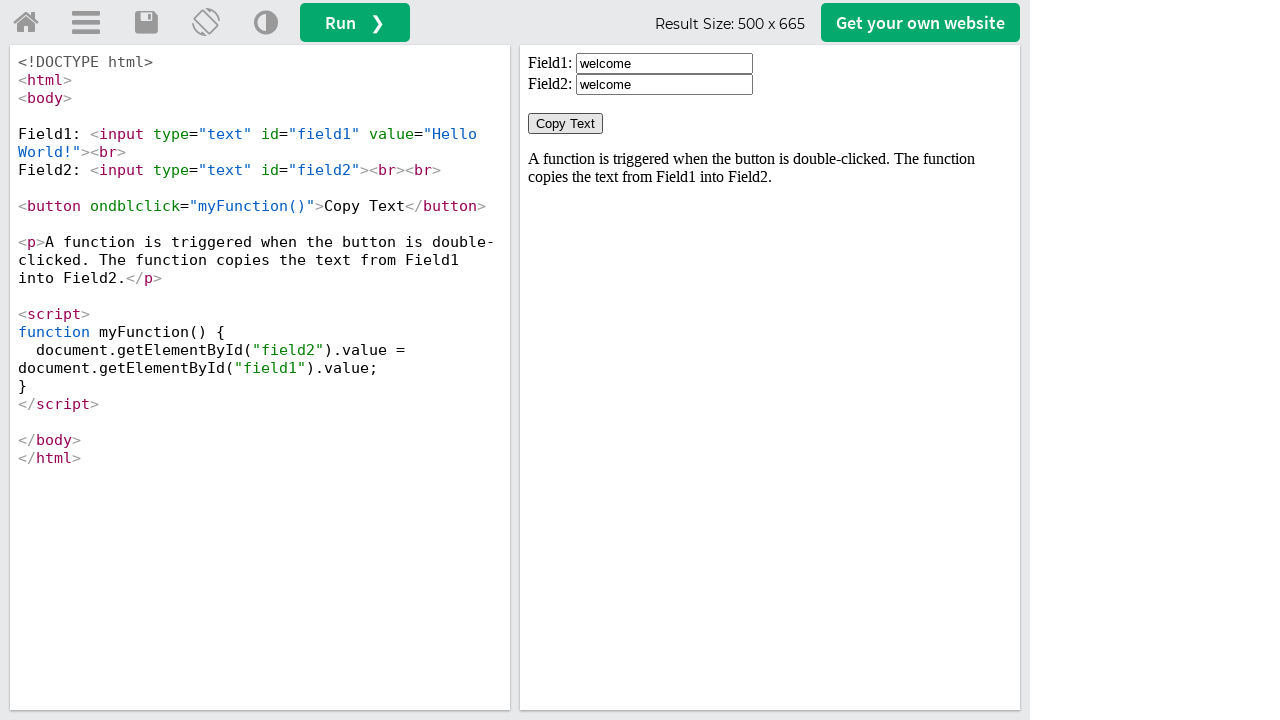